Tests keyboard key press functionality by sending the space key to an input element and verifying the result, then using the action builder to send the left arrow key and verifying that result as well.

Starting URL: http://the-internet.herokuapp.com/key_presses

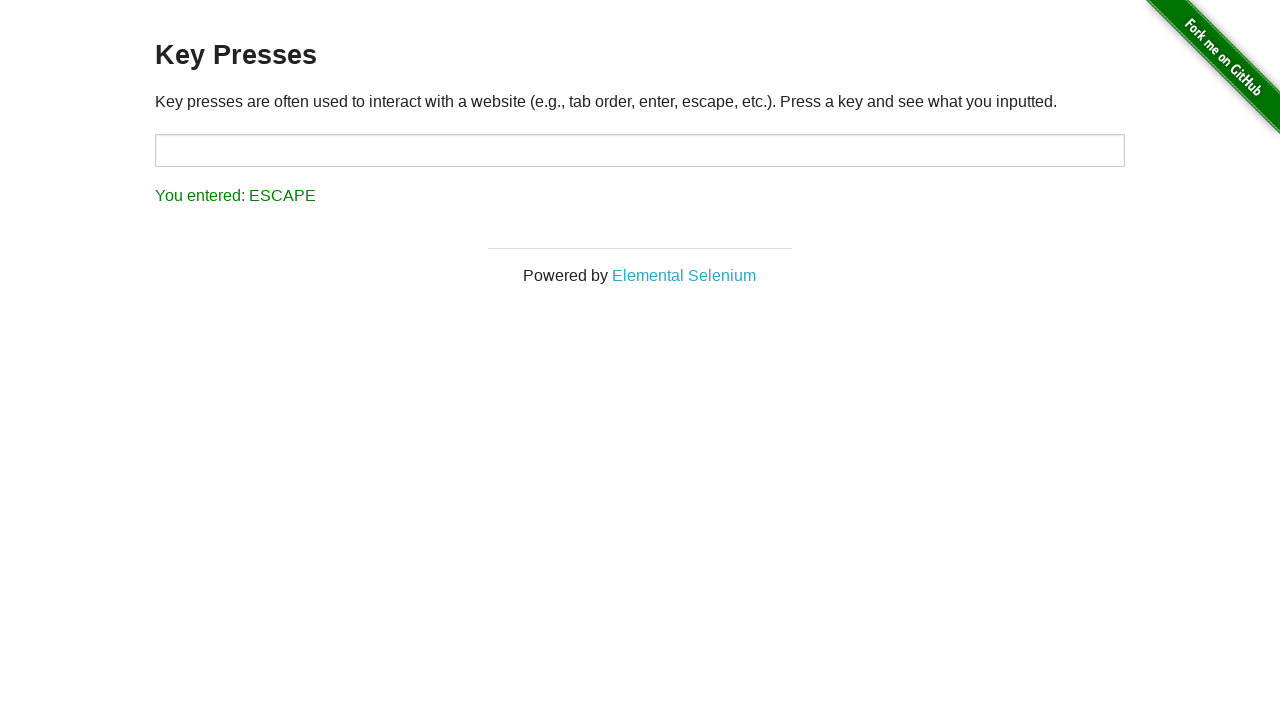

Pressed Space key on target element on #target
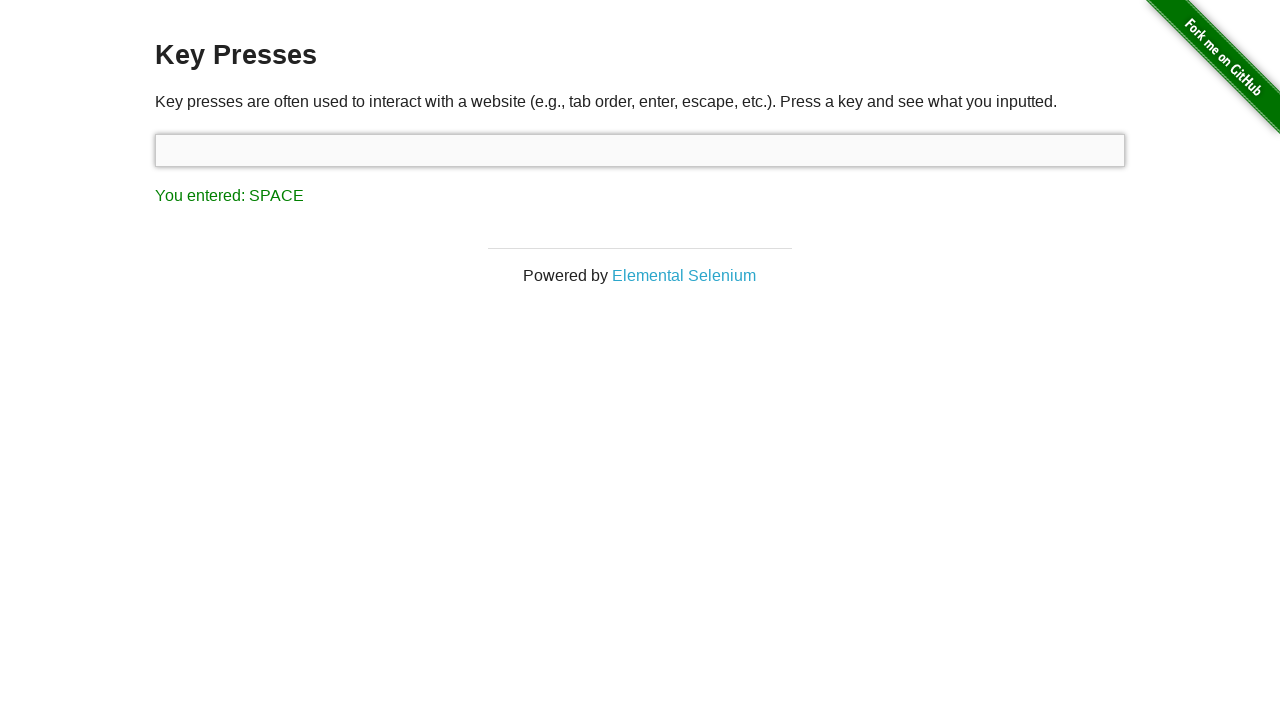

Verified that Space key was successfully entered
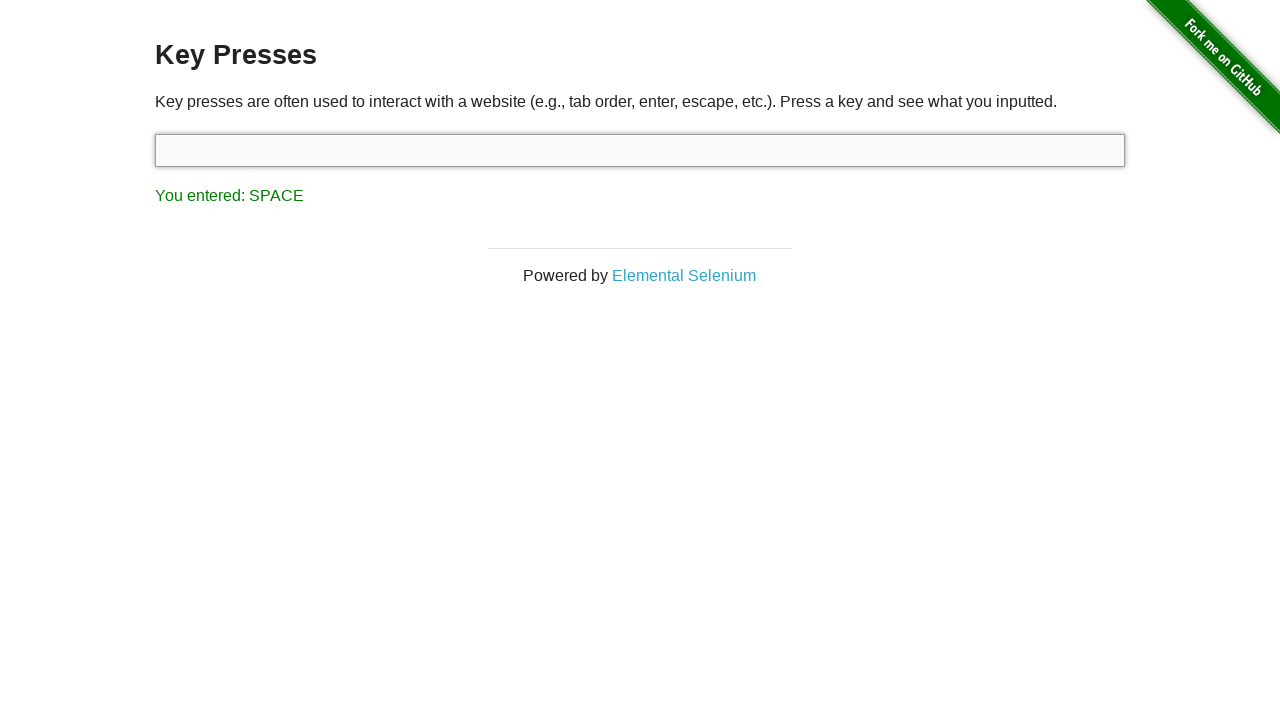

Pressed Left Arrow key using keyboard
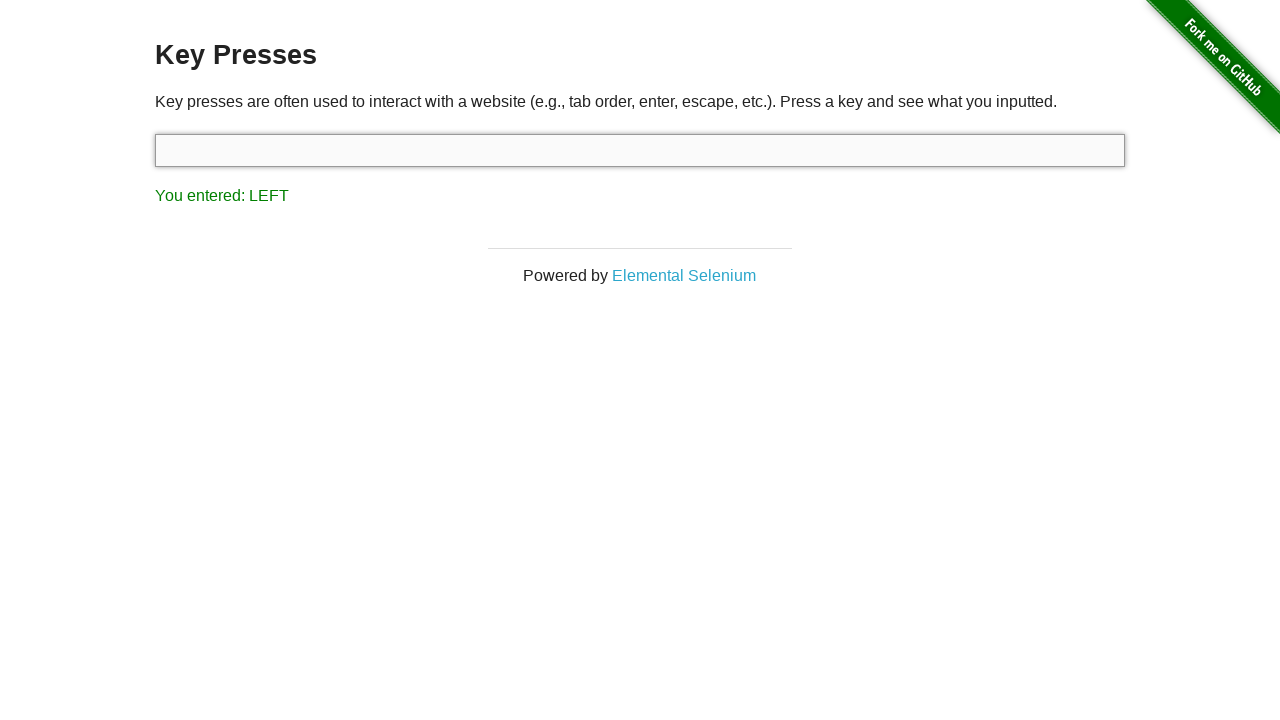

Verified that Left Arrow key was successfully entered
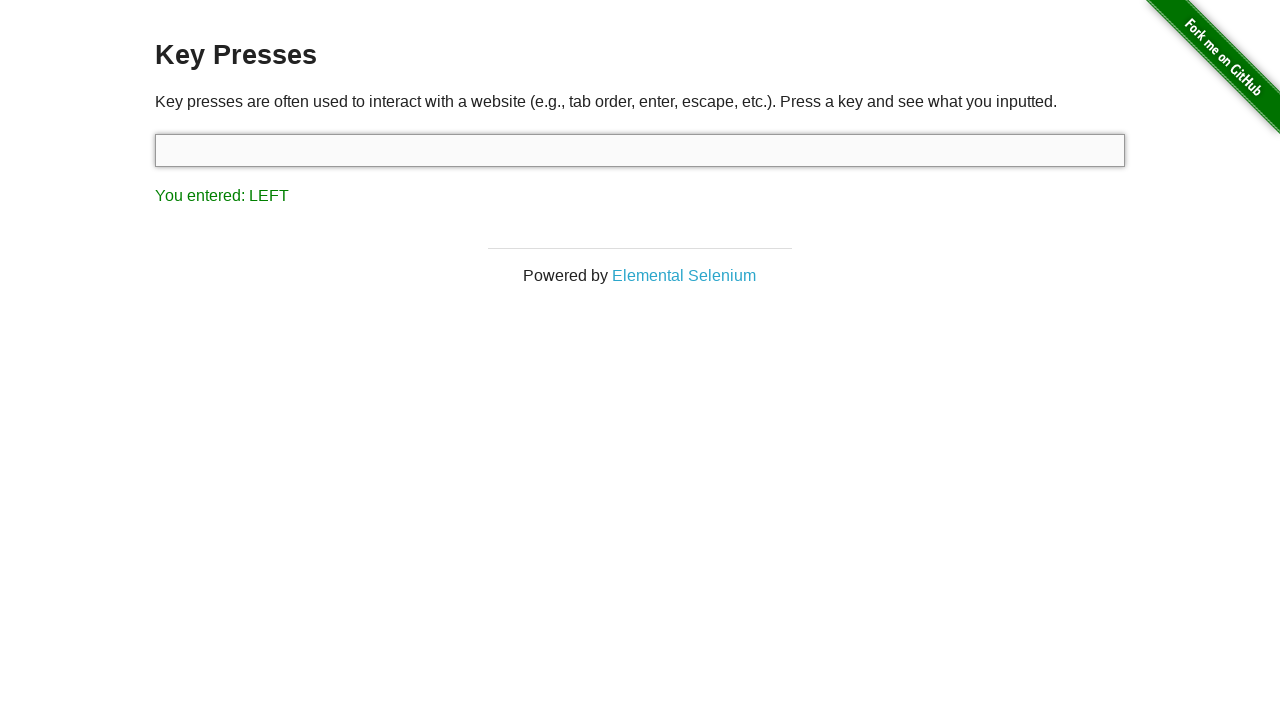

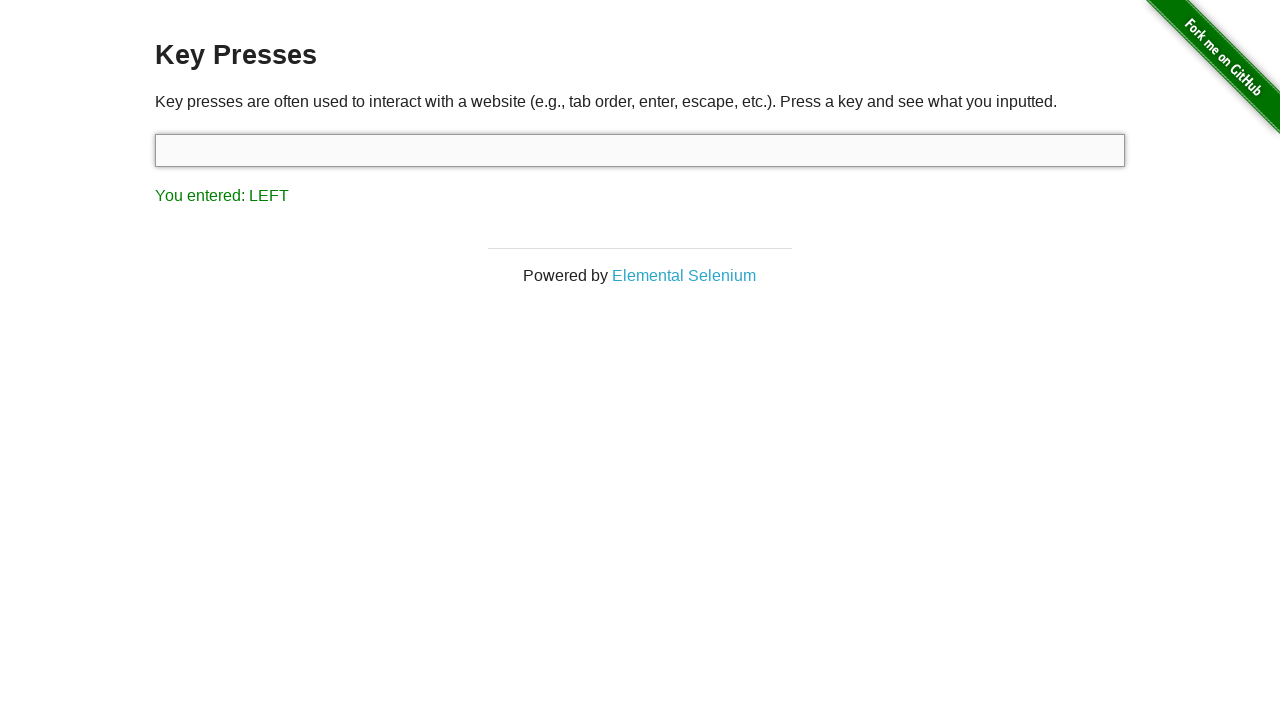